Navigates to a test automation practice blog and verifies that all images on the page are loaded correctly by checking their src attributes

Starting URL: http://testautomationpractice.blogspot.com/

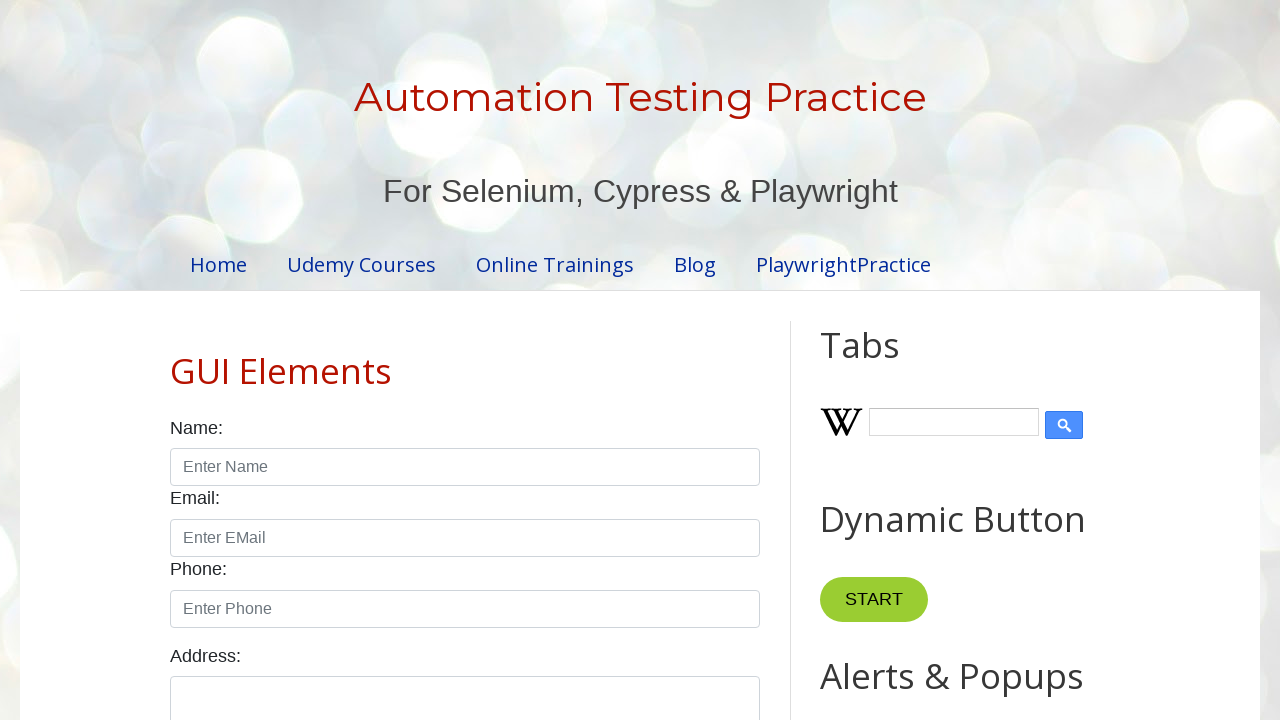

Navigated to test automation practice blog
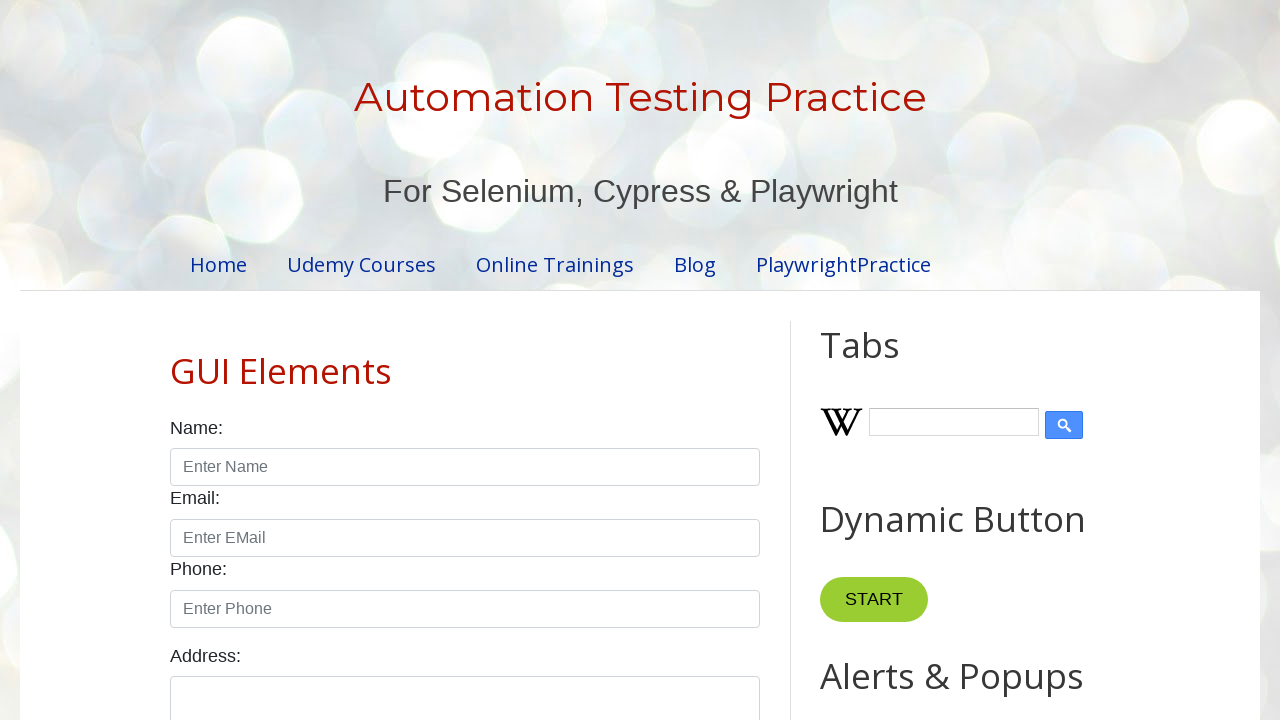

Page fully loaded and network idle
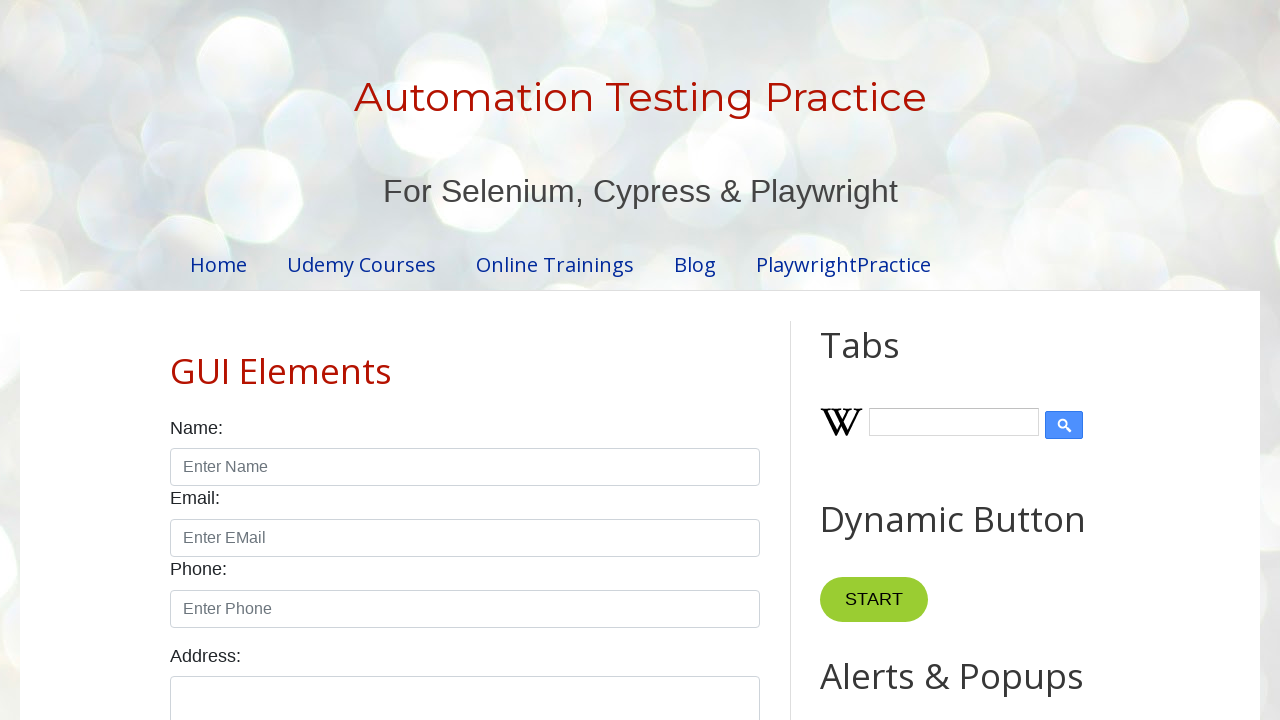

Retrieved all images from the page
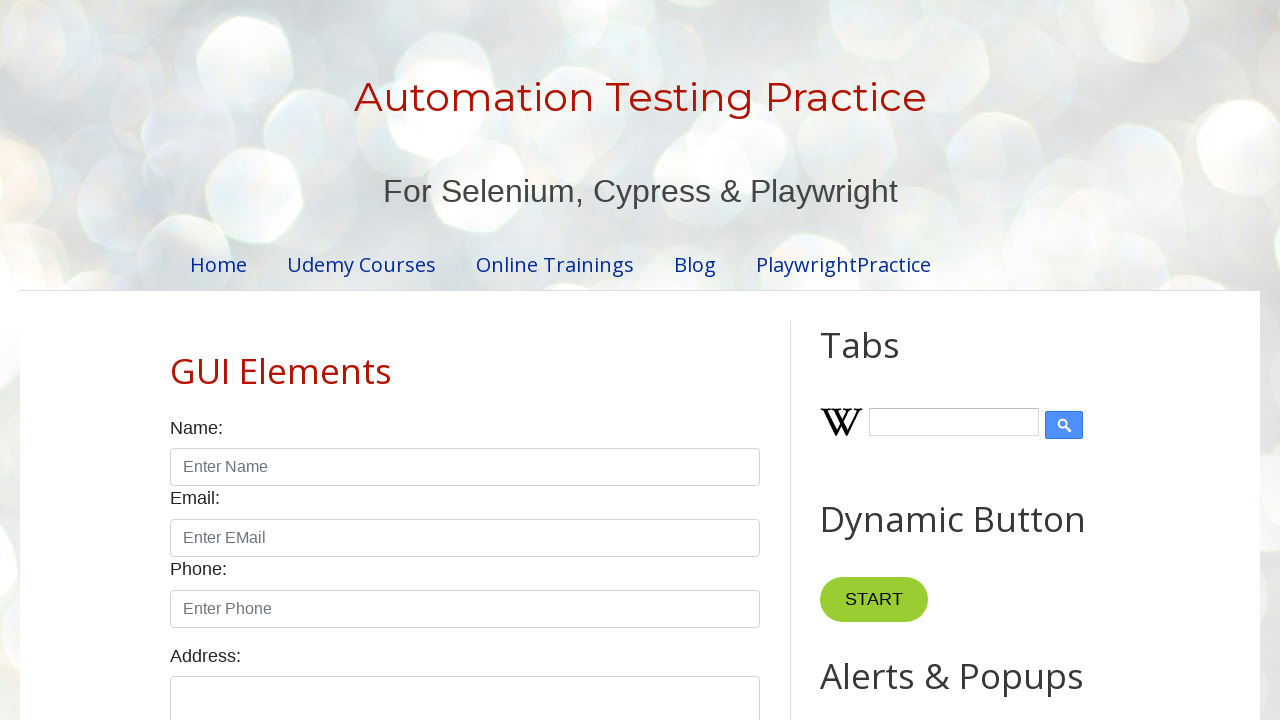

Valid image src found: https://resources.blogblog.com/img/widgets/icon_wikipedia_w.png
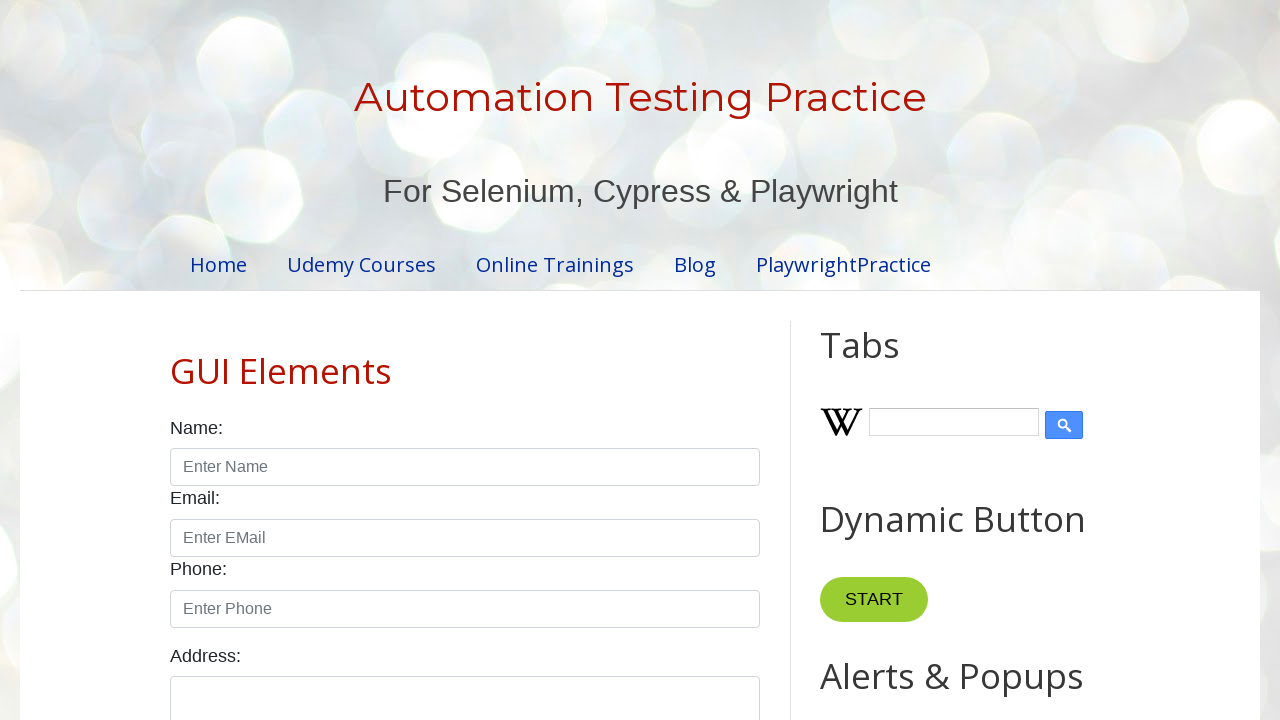

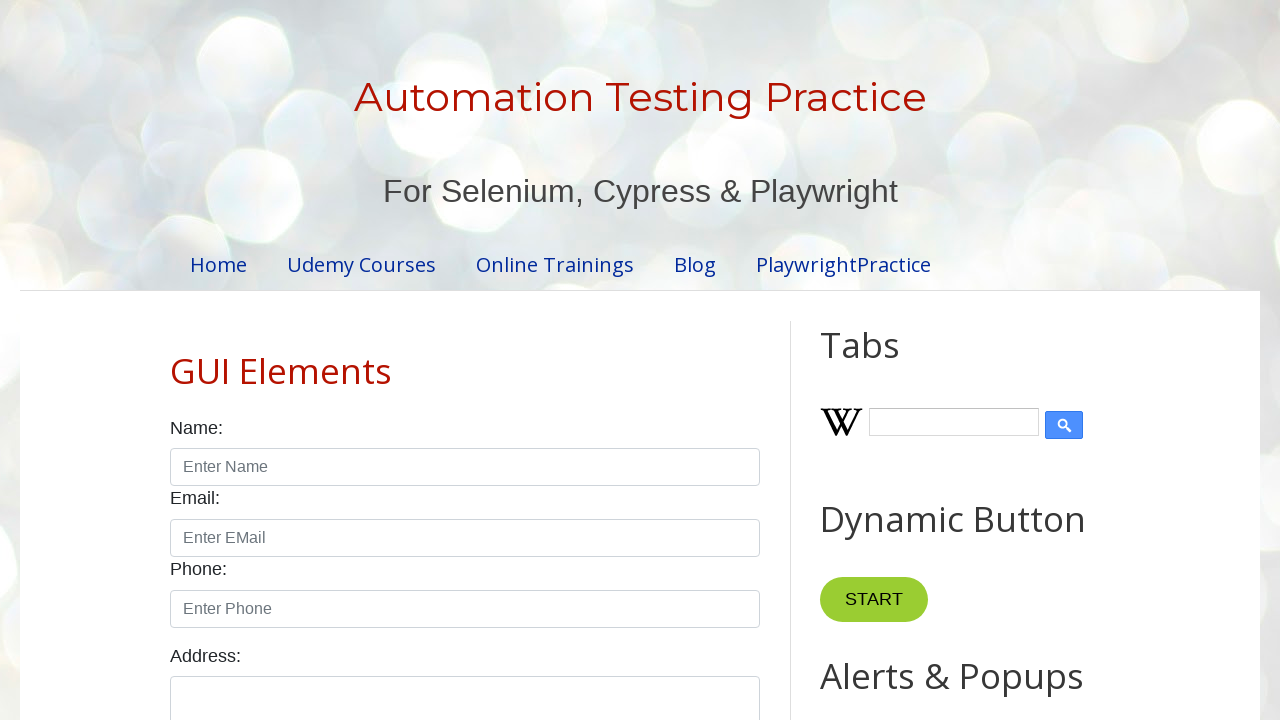